Navigates to an alerts demo page and performs a hover action over a navigation link element

Starting URL: http://demo.automationtesting.in/Alerts.html

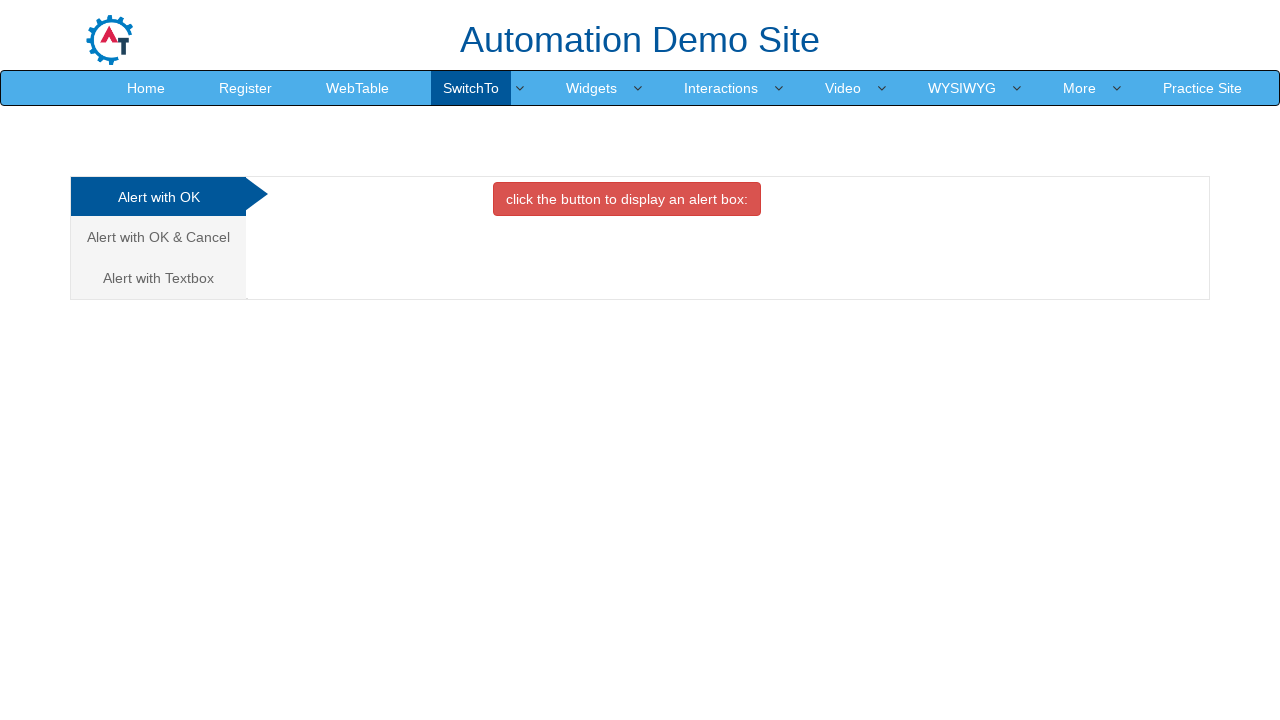

Navigated to alerts demo page at http://demo.automationtesting.in/Alerts.html
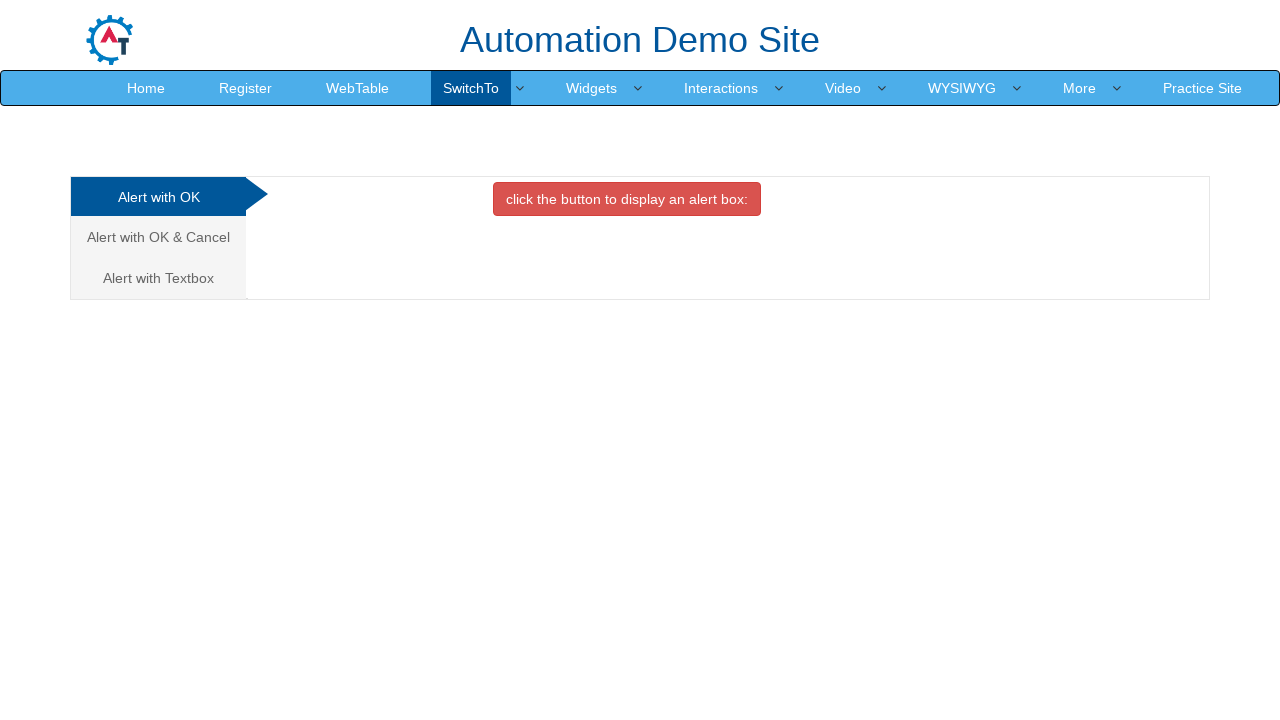

Hovered over SwitchTo navigation link at (471, 88) on a[href='SwitchTo.html']
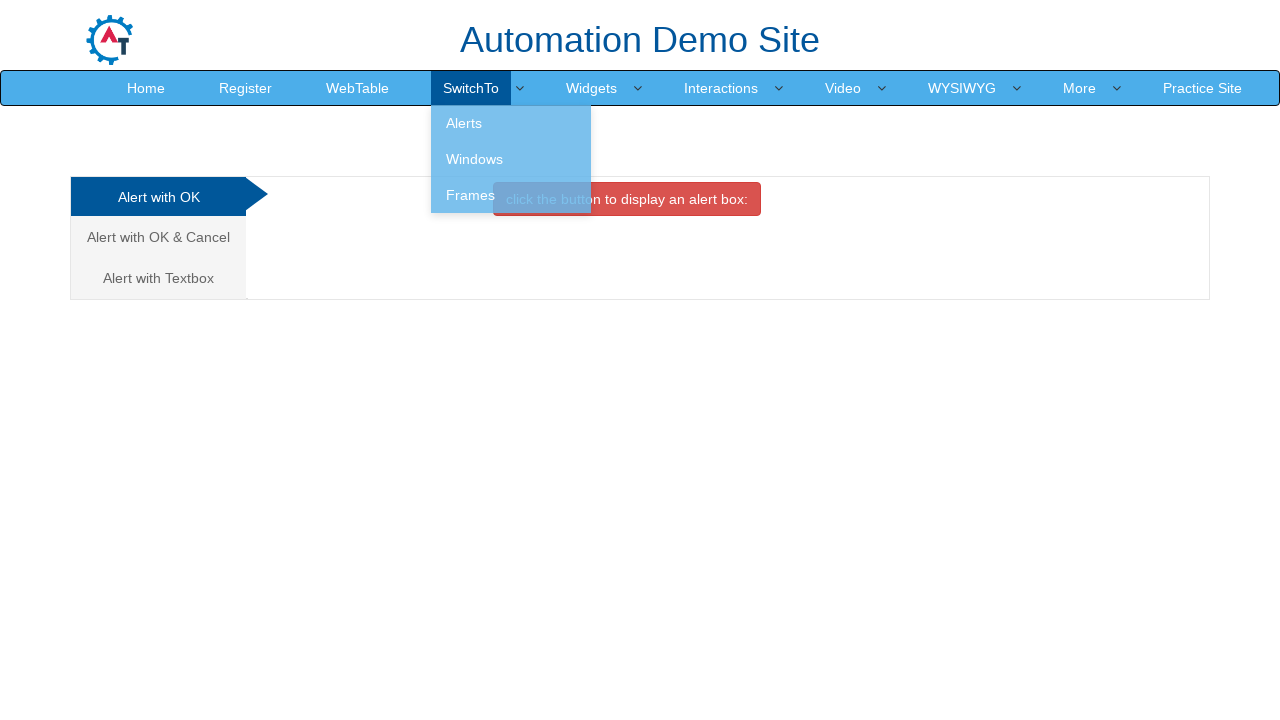

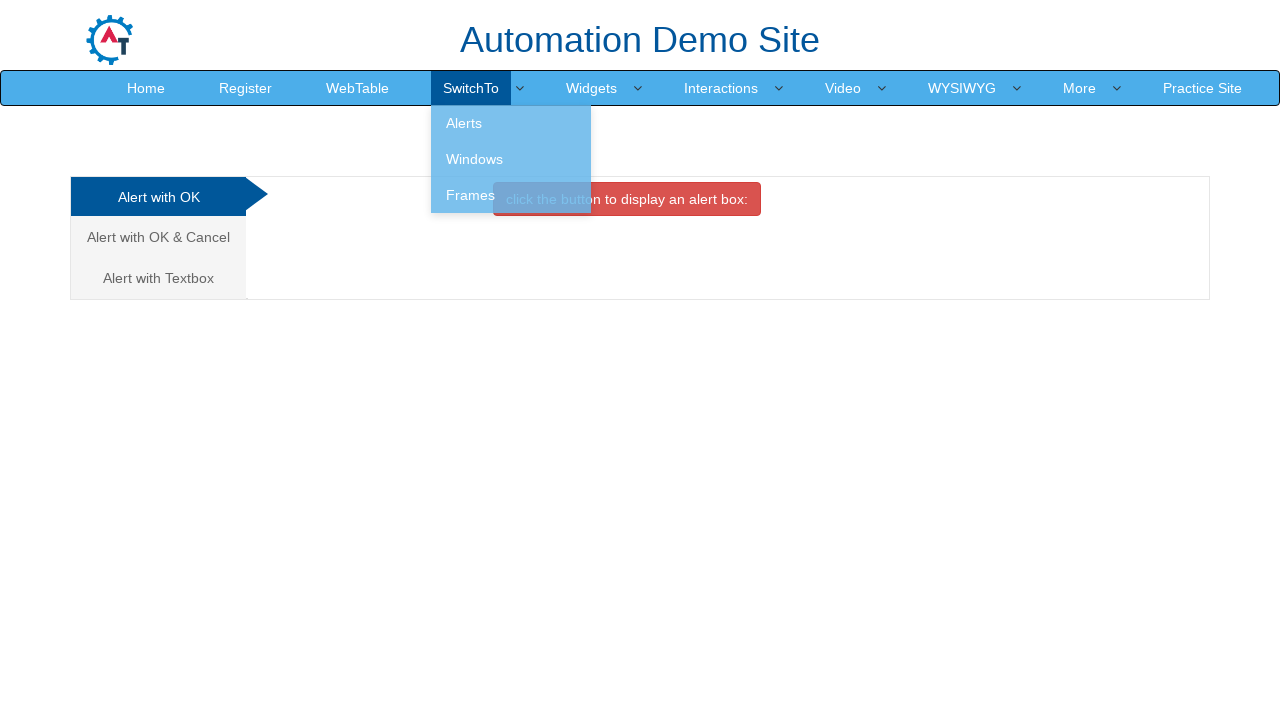